Tests sorting the Due column in ascending order using semantic class locators on the second table

Starting URL: http://the-internet.herokuapp.com/tables

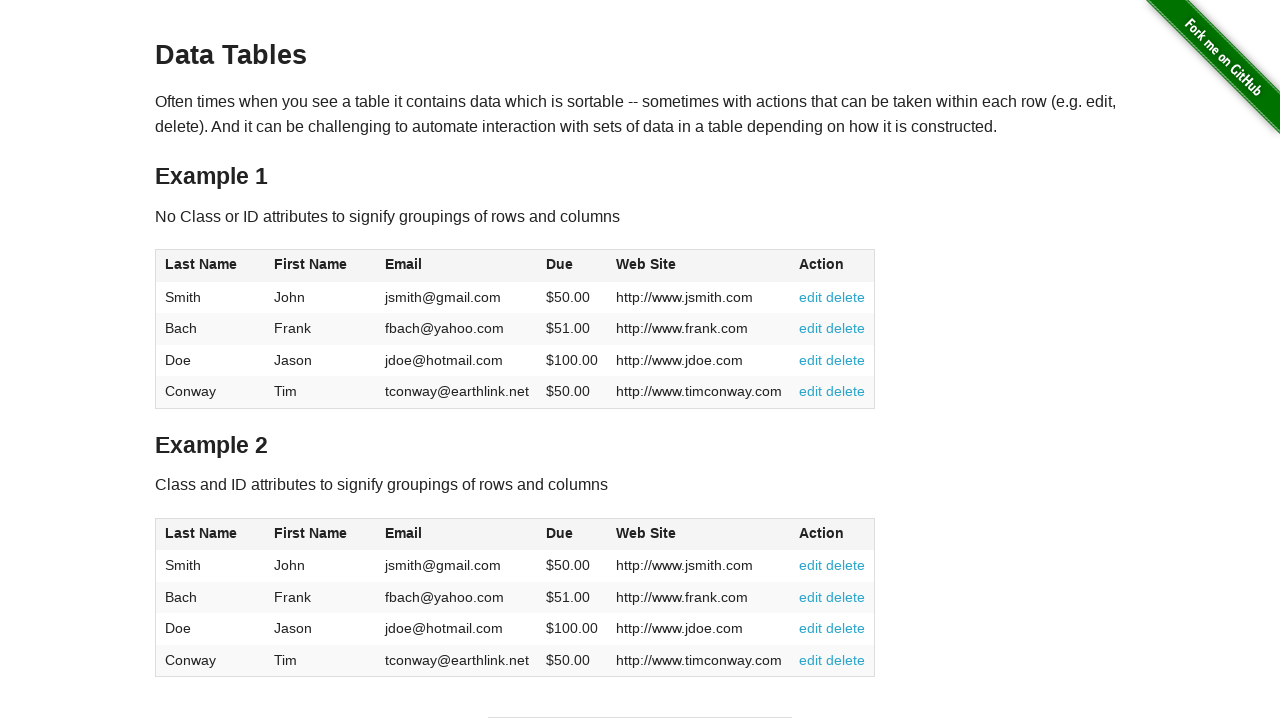

Clicked Due column header in second table to sort at (560, 533) on #table2 thead .dues
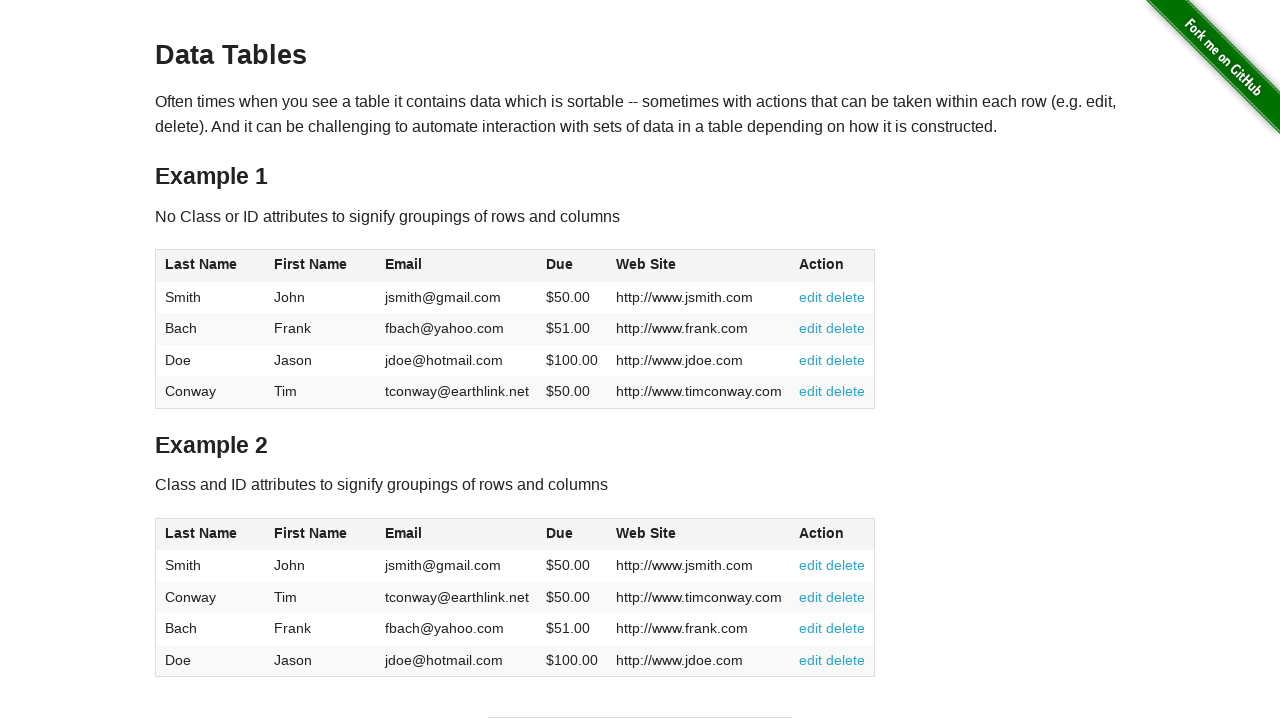

Verified Due column in second table is sorted and visible
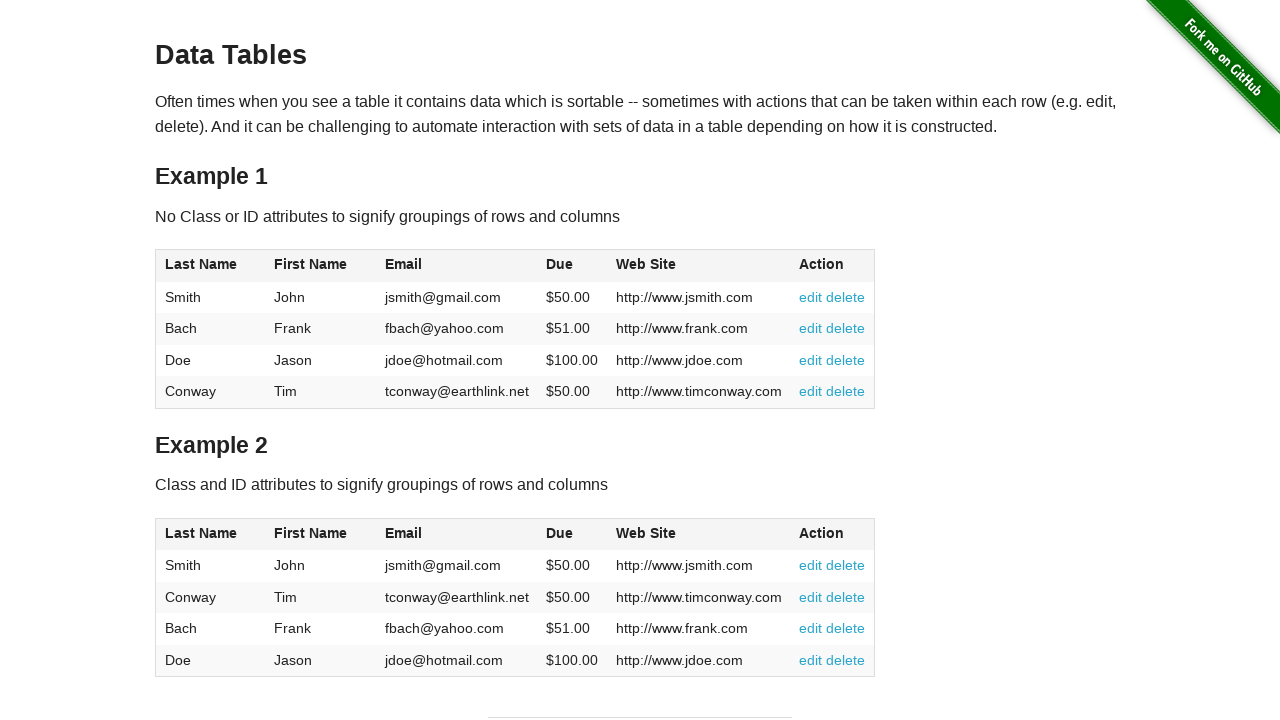

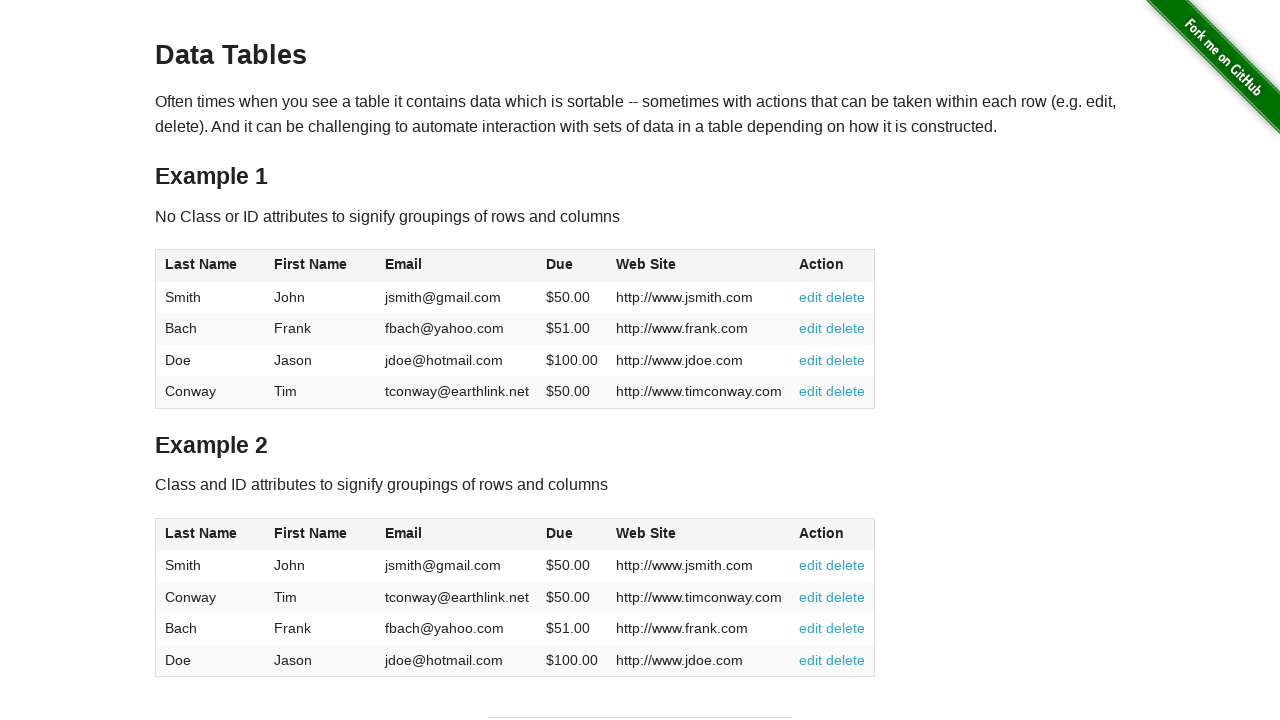